Tests that the Popular Streaming Movies section displays movie titles, scores, and icons for all listed movies.

Starting URL: https://www.rottentomatoes.com/

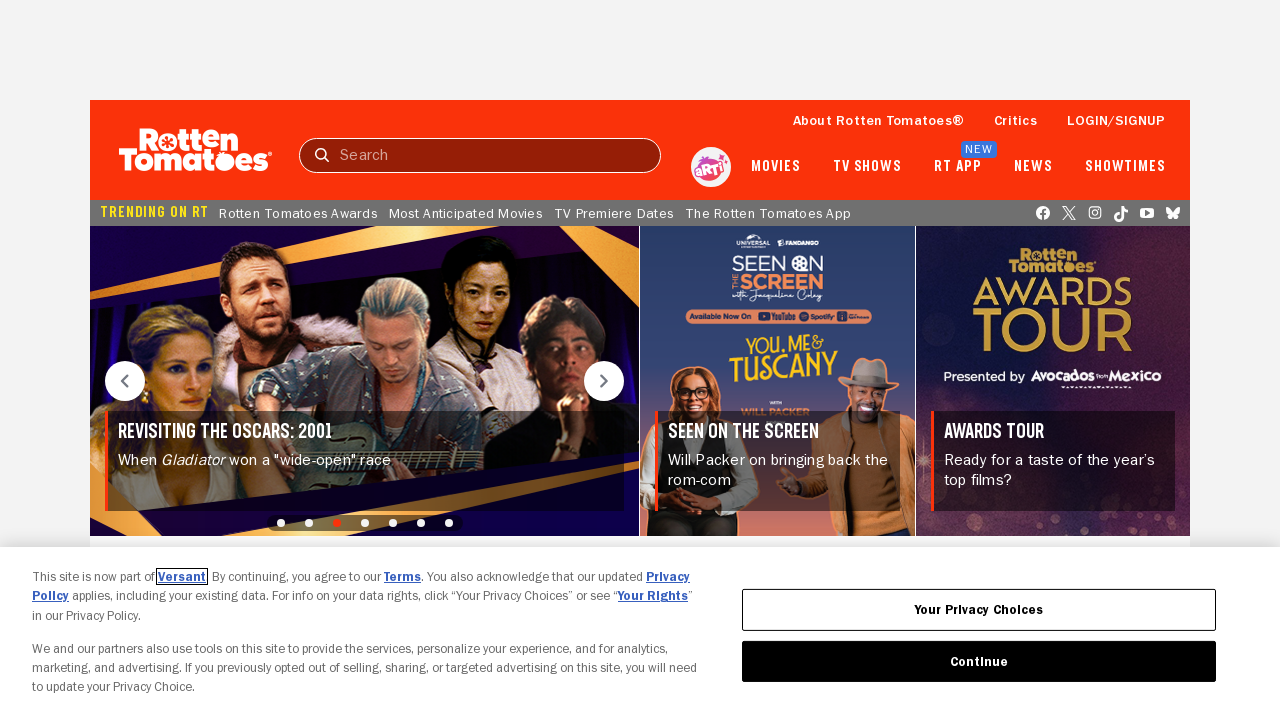

Located Popular Streaming Movies heading
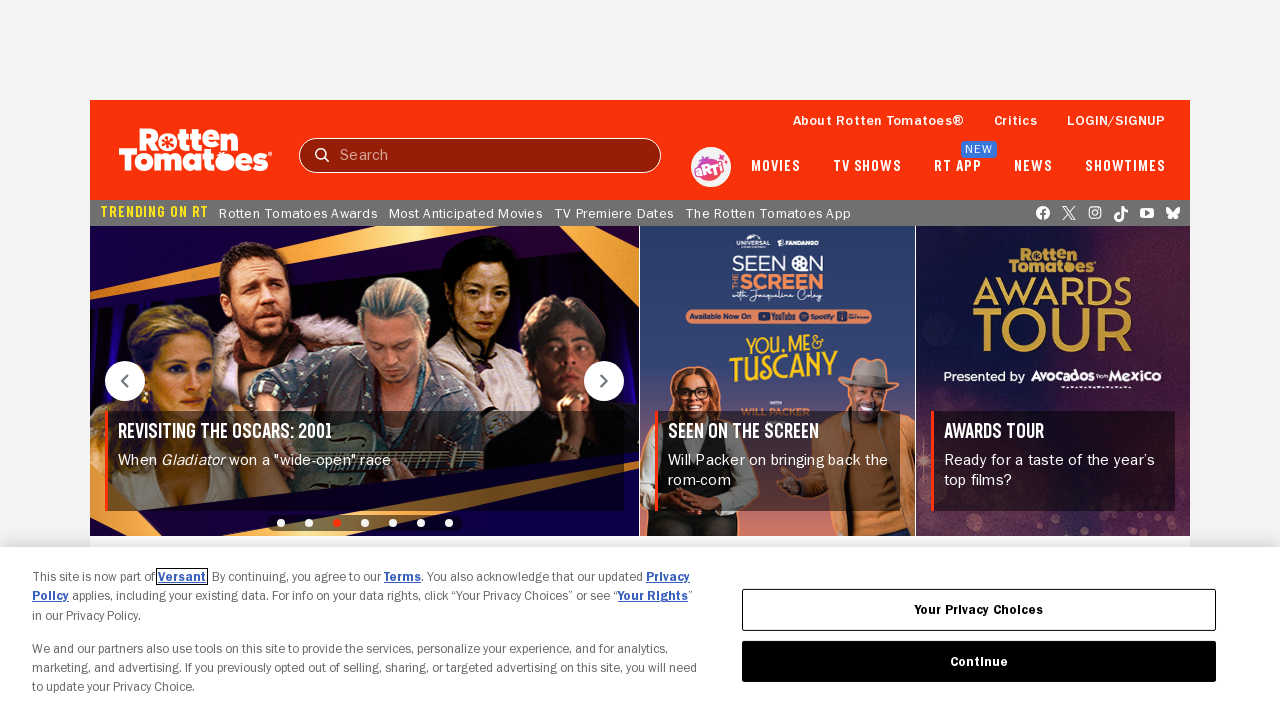

Scrolled to Popular Streaming Movies section
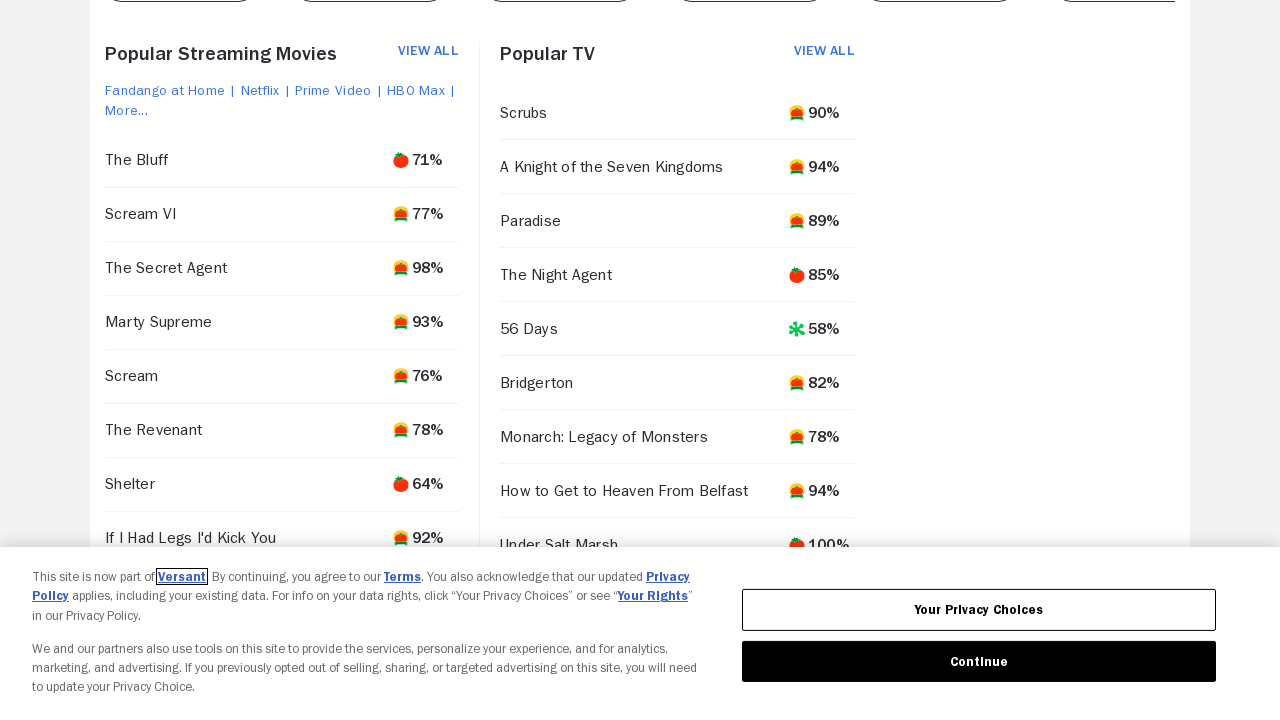

Located all movie list items in Popular Streaming Movies section
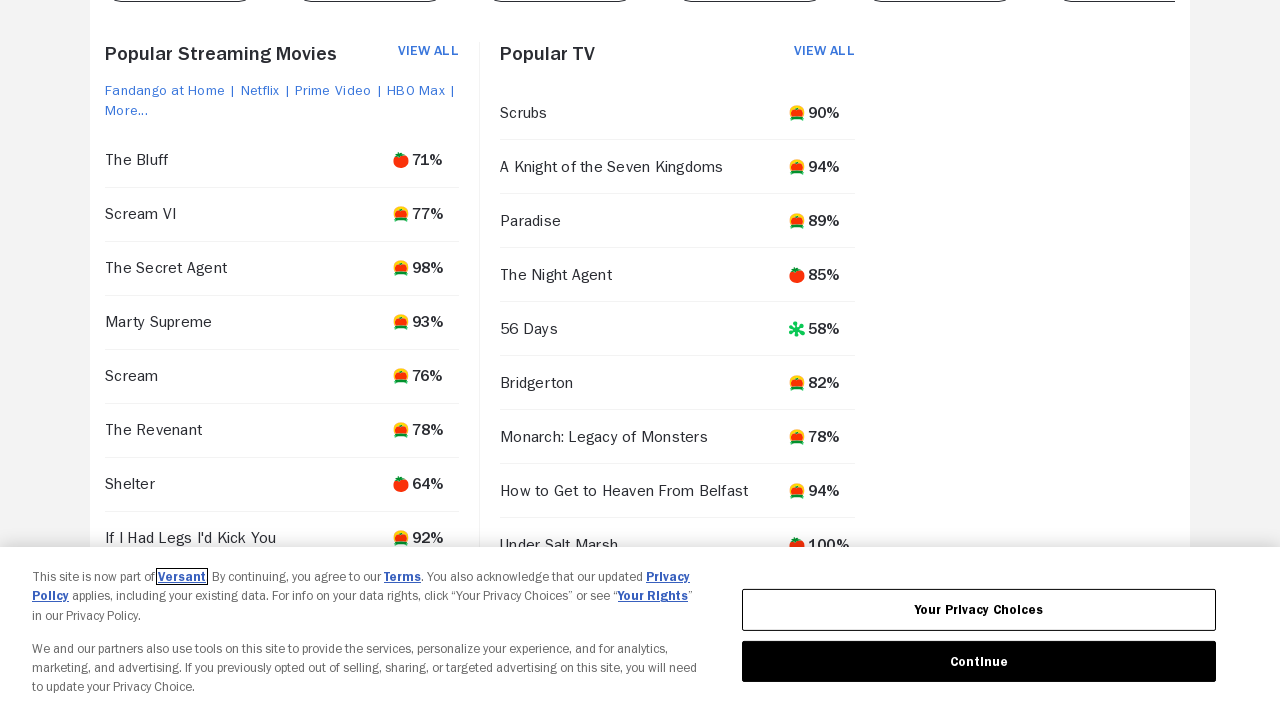

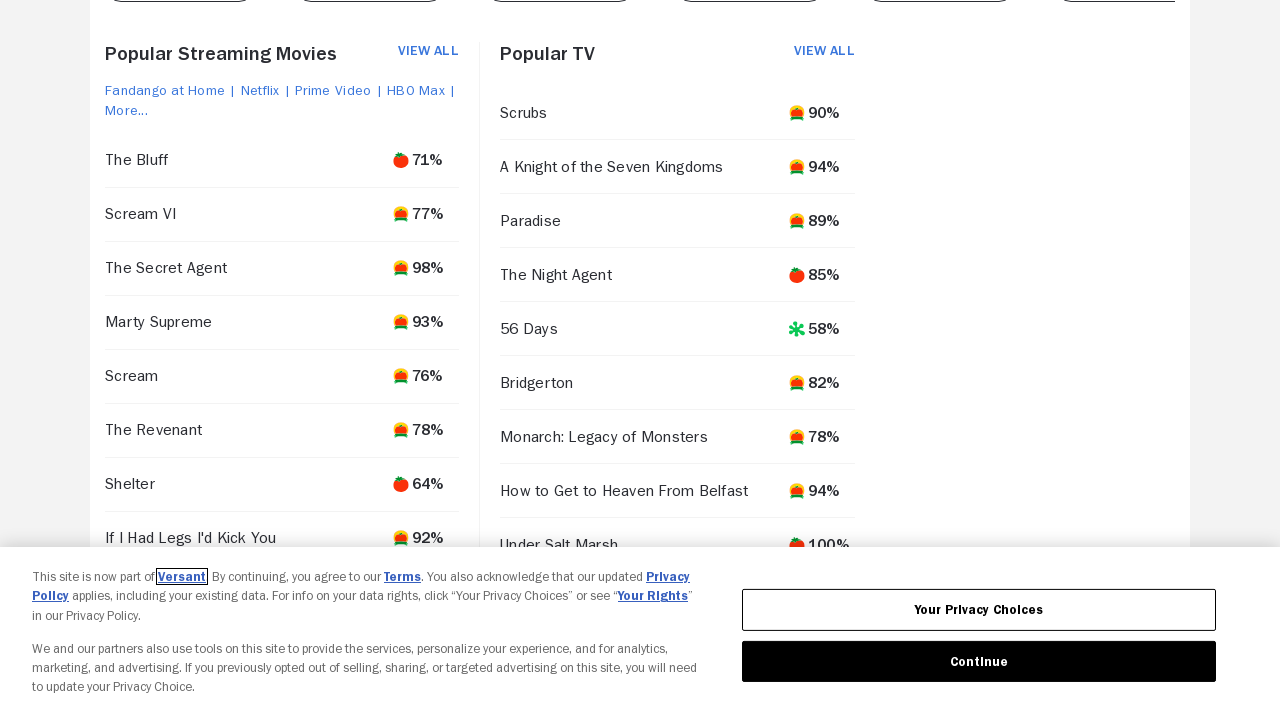